Tests date picker functionality by selecting a specific date through month, year dropdowns and day selection

Starting URL: https://www.hyrtutorials.com/p/calendar-practice.html

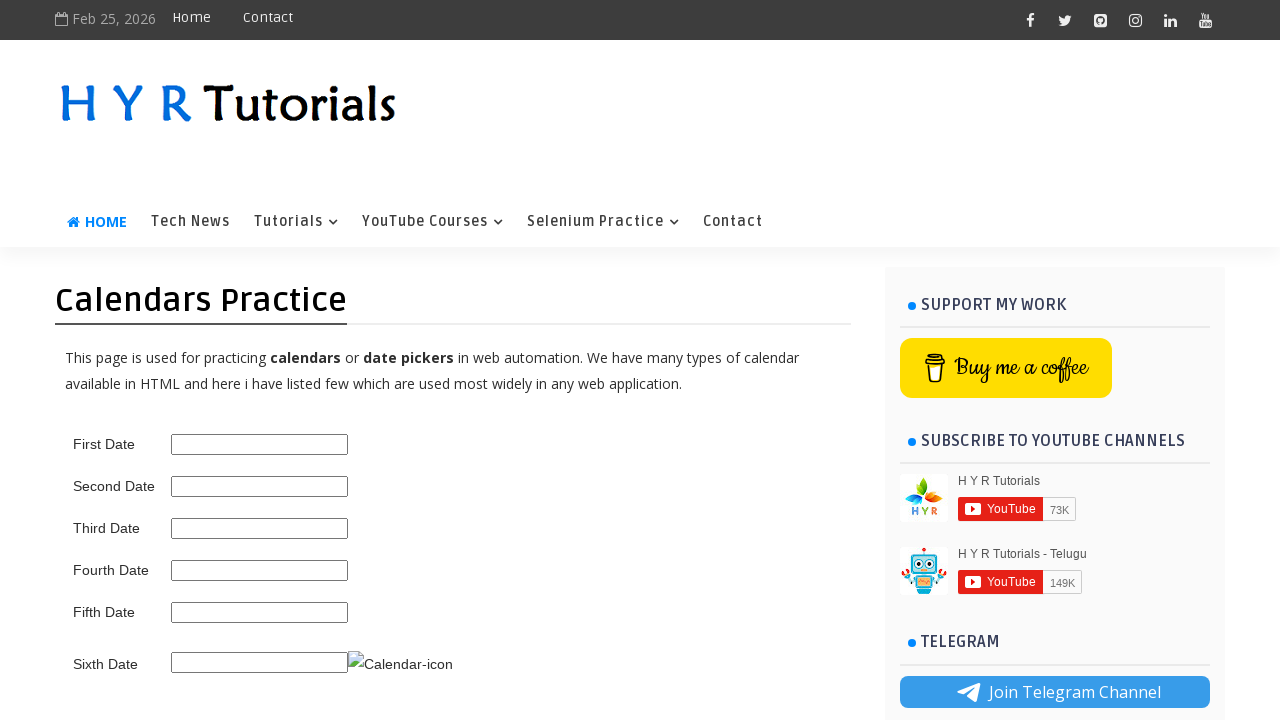

Clicked on the third date picker to open calendar at (260, 528) on #third_date_picker
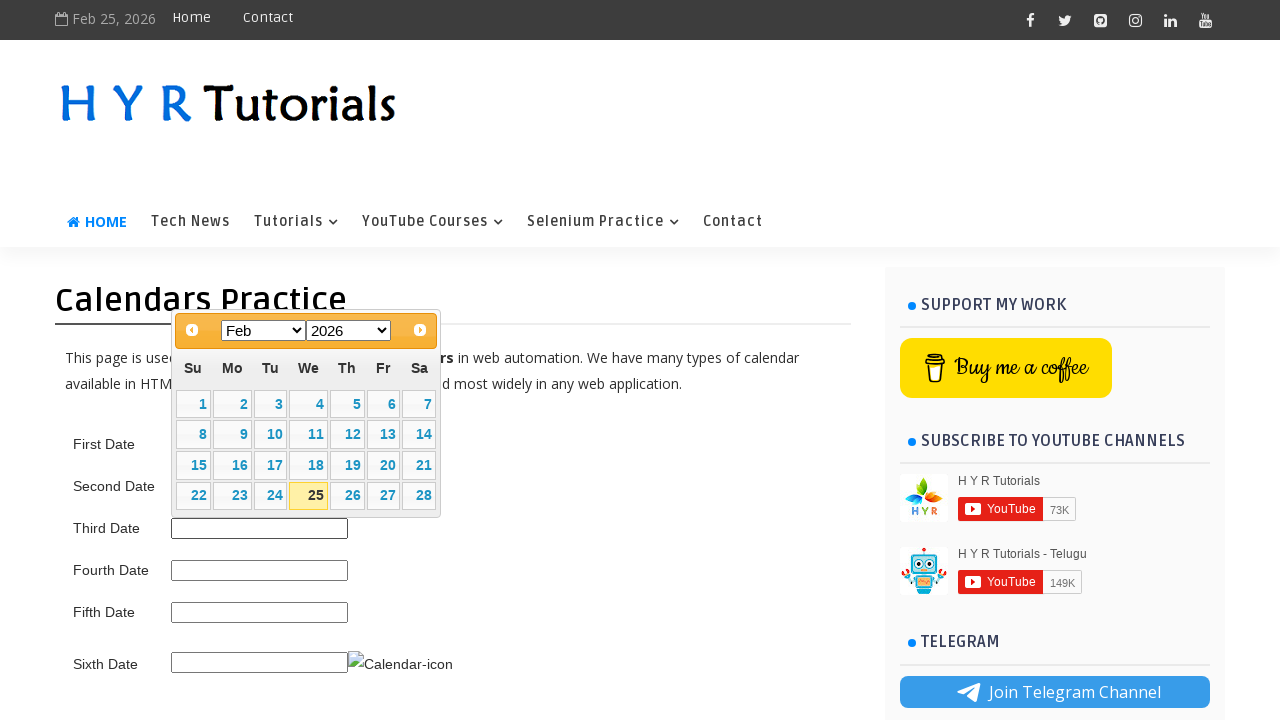

Selected January from month dropdown on .ui-datepicker-month
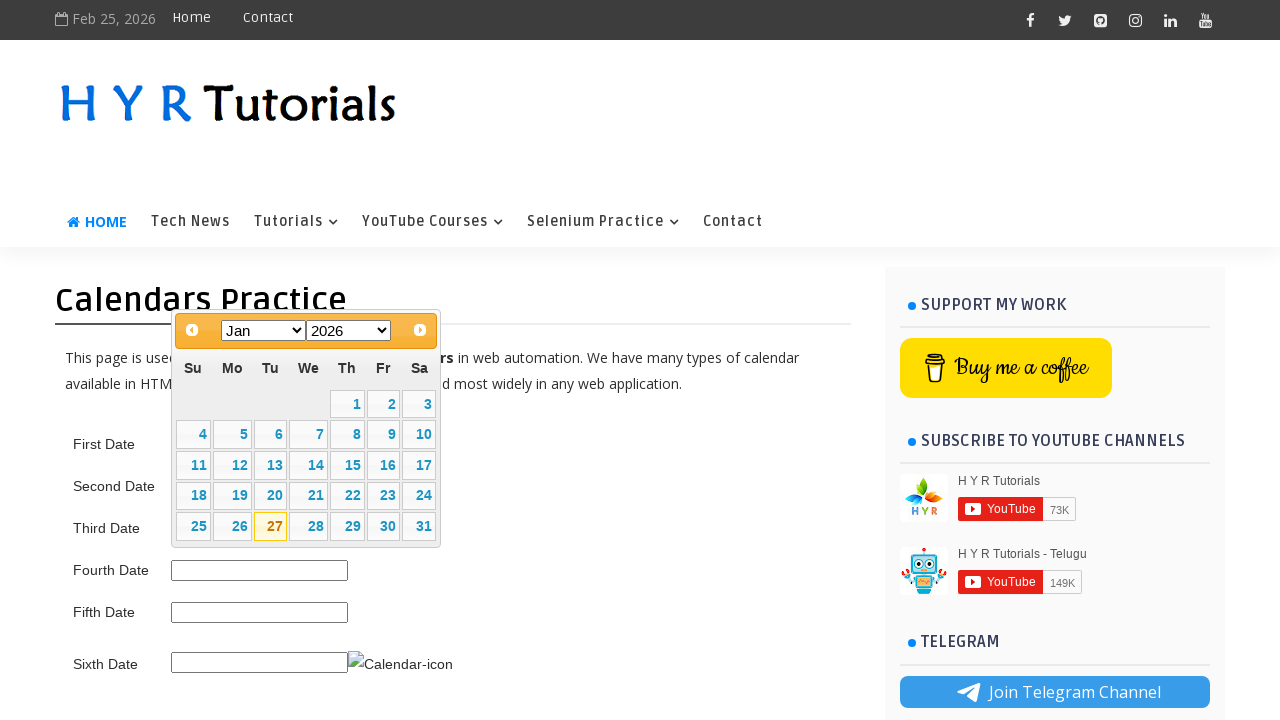

Selected 2024 from year dropdown on .ui-datepicker-year
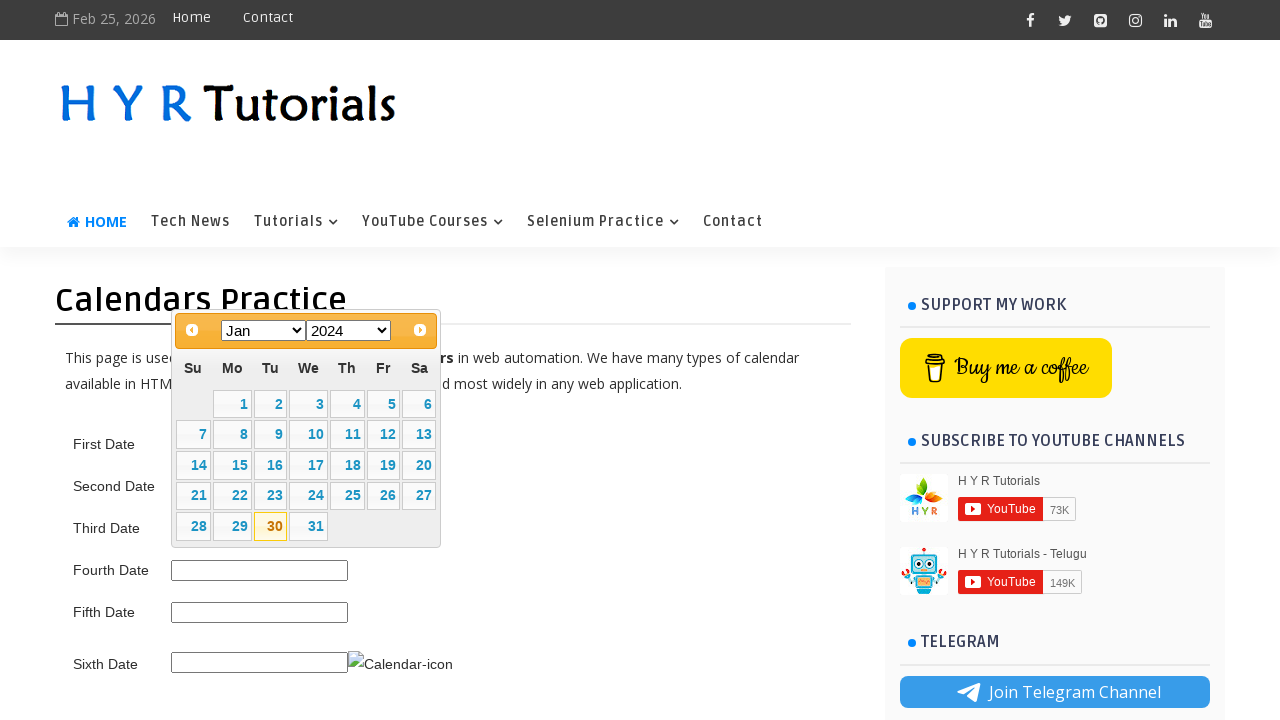

Clicked on day 22 to select the date at (232, 496) on xpath=//table[@class='ui-datepicker-calendar']//td[@data-handler='selectDay']/a[
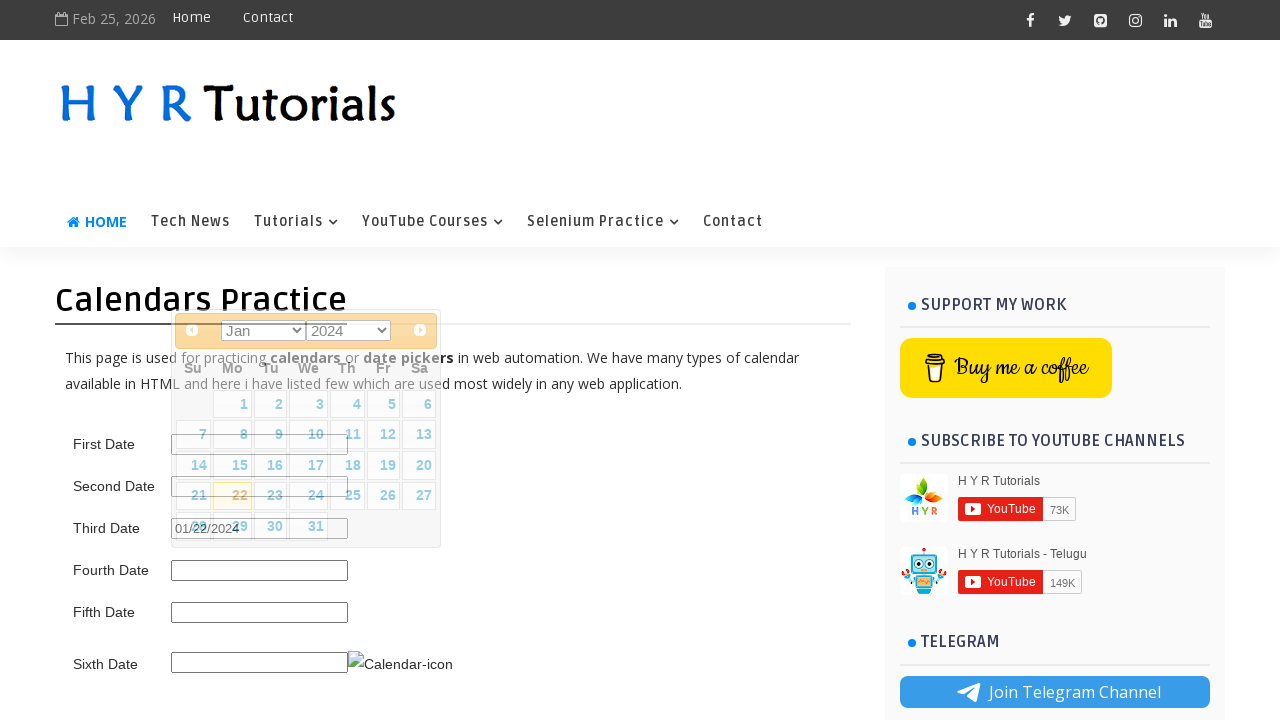

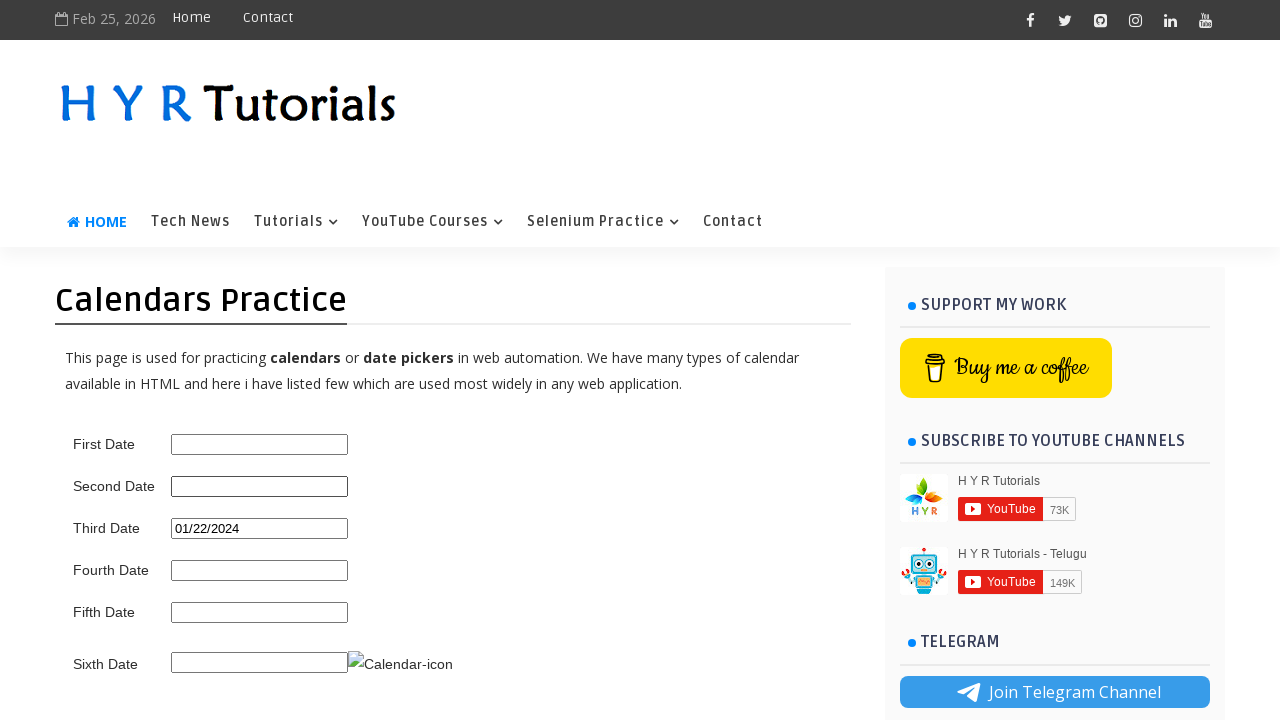